Tests website compatibility across different viewport sizes (desktop 1920x1080, tablet 768x1024, mobile 375x667) by loading the page and scrolling at each resolution.

Starting URL: https://www.xenonstack.com/

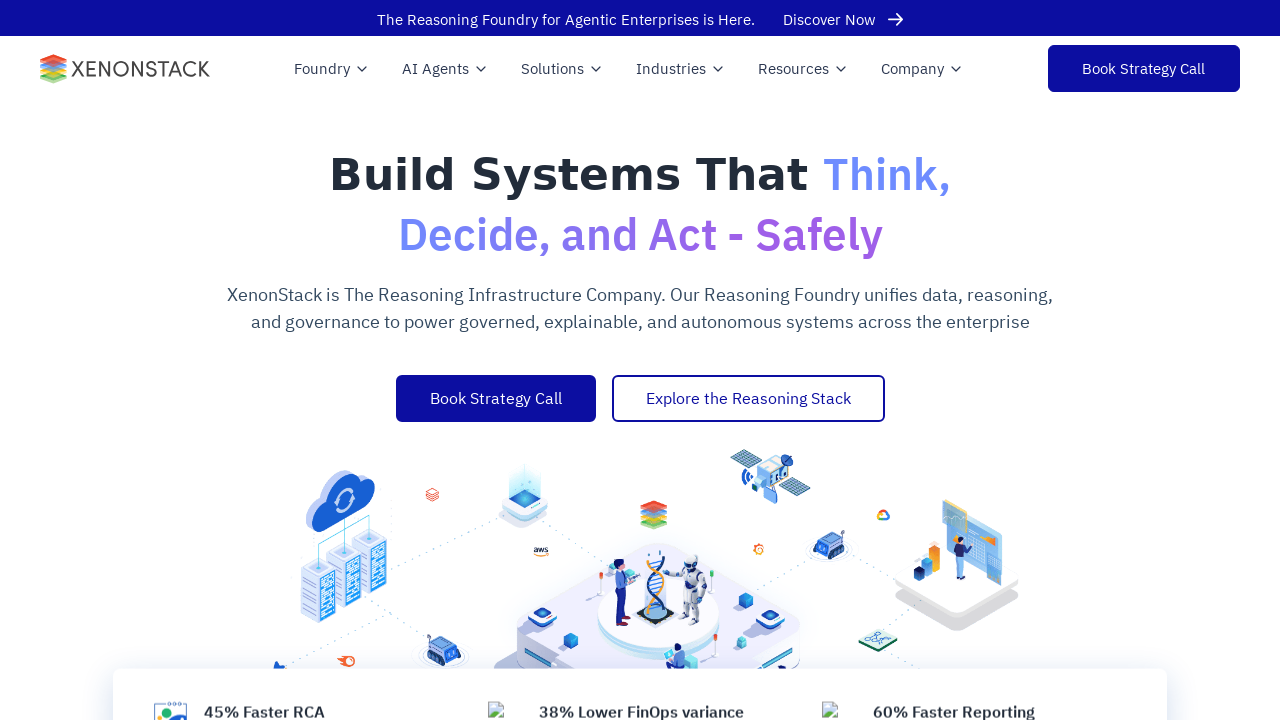

Set viewport to desktop size (1920x1080)
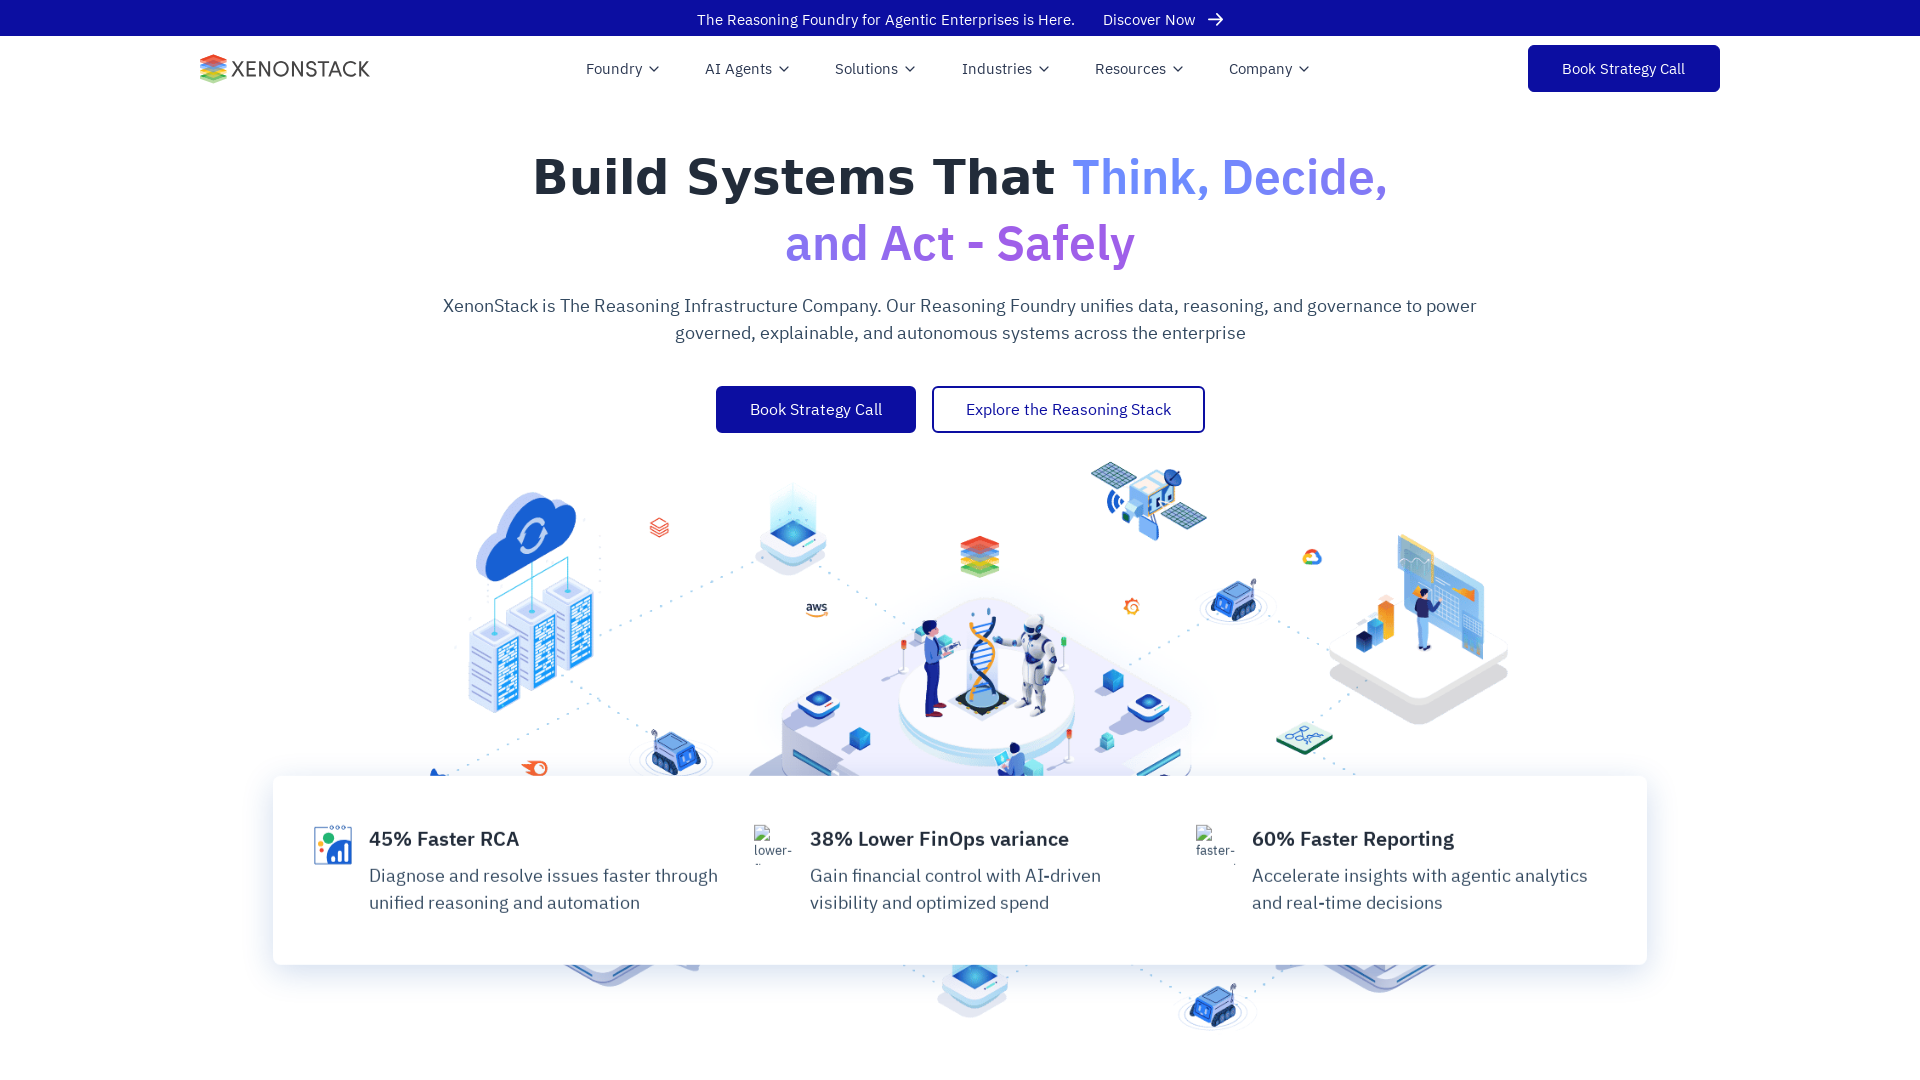

Reloaded page for desktop viewport
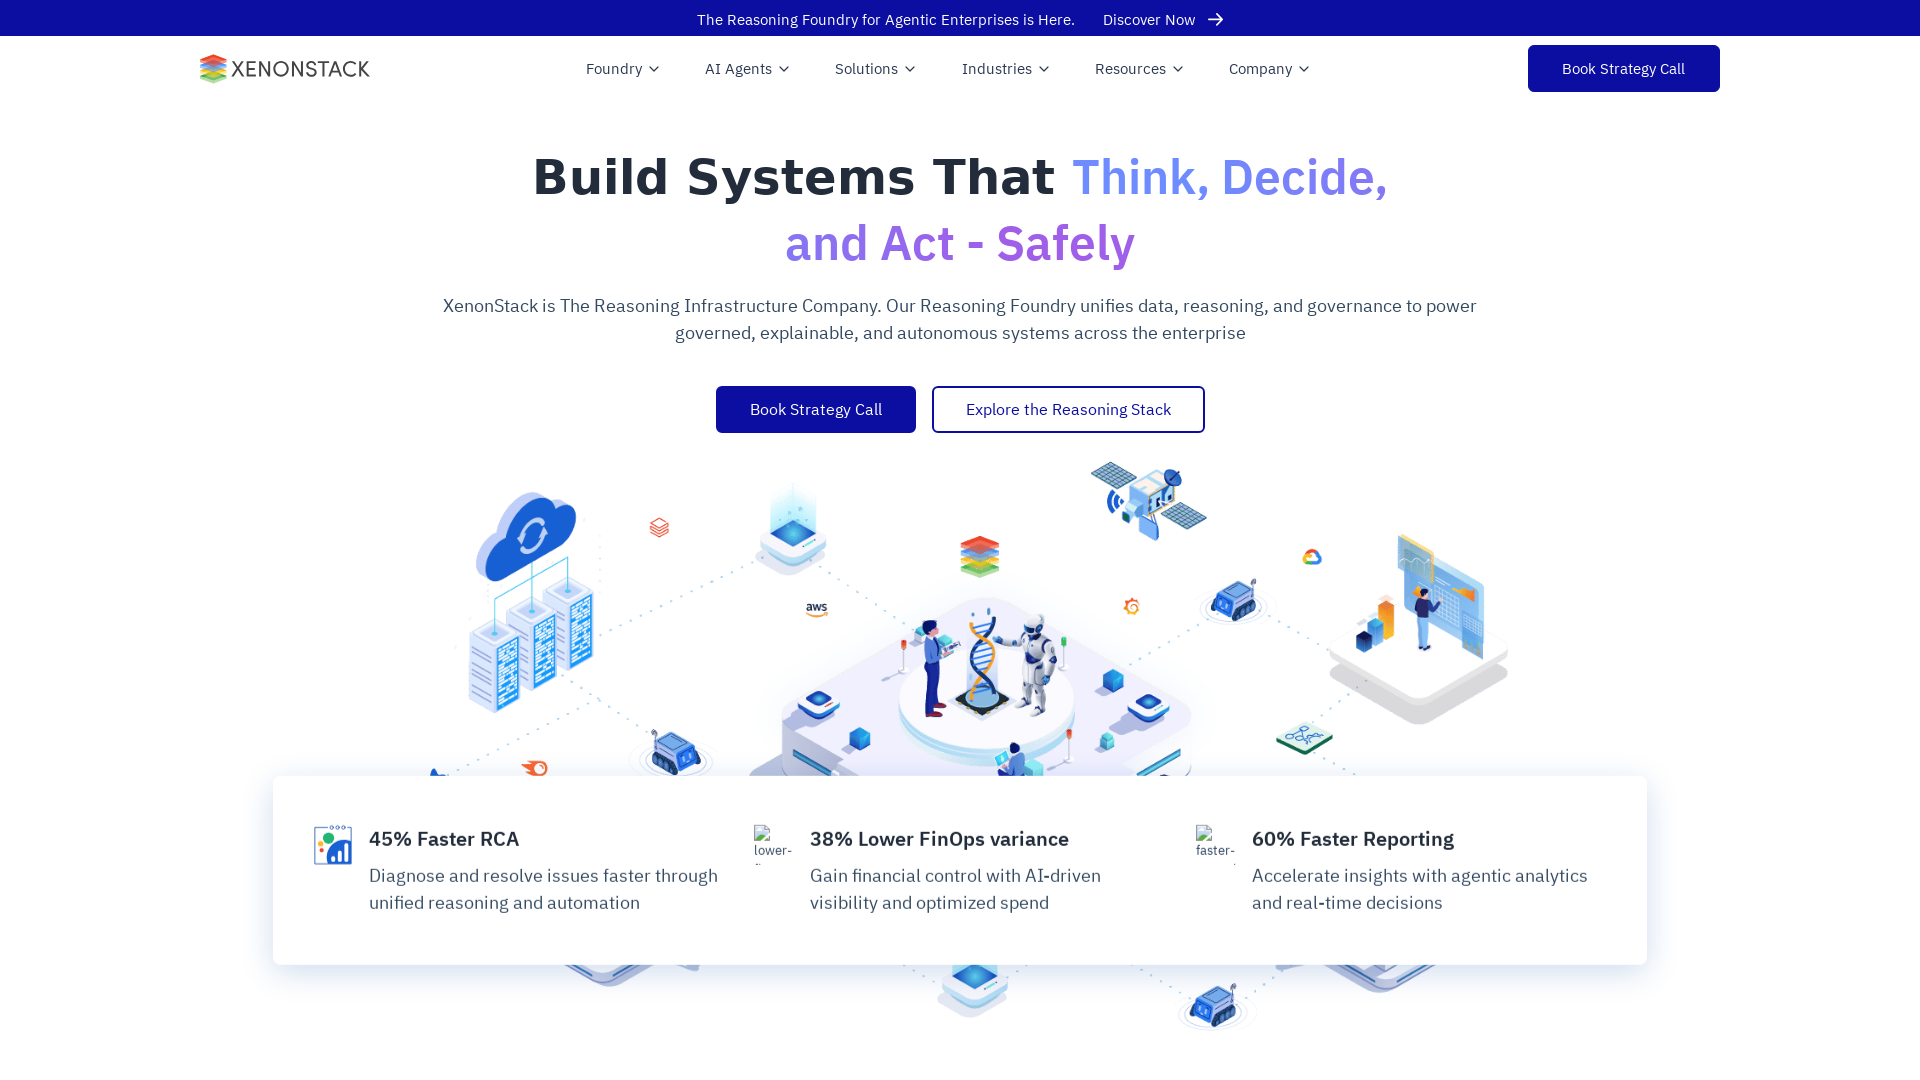

Page loaded and DOM content ready for desktop
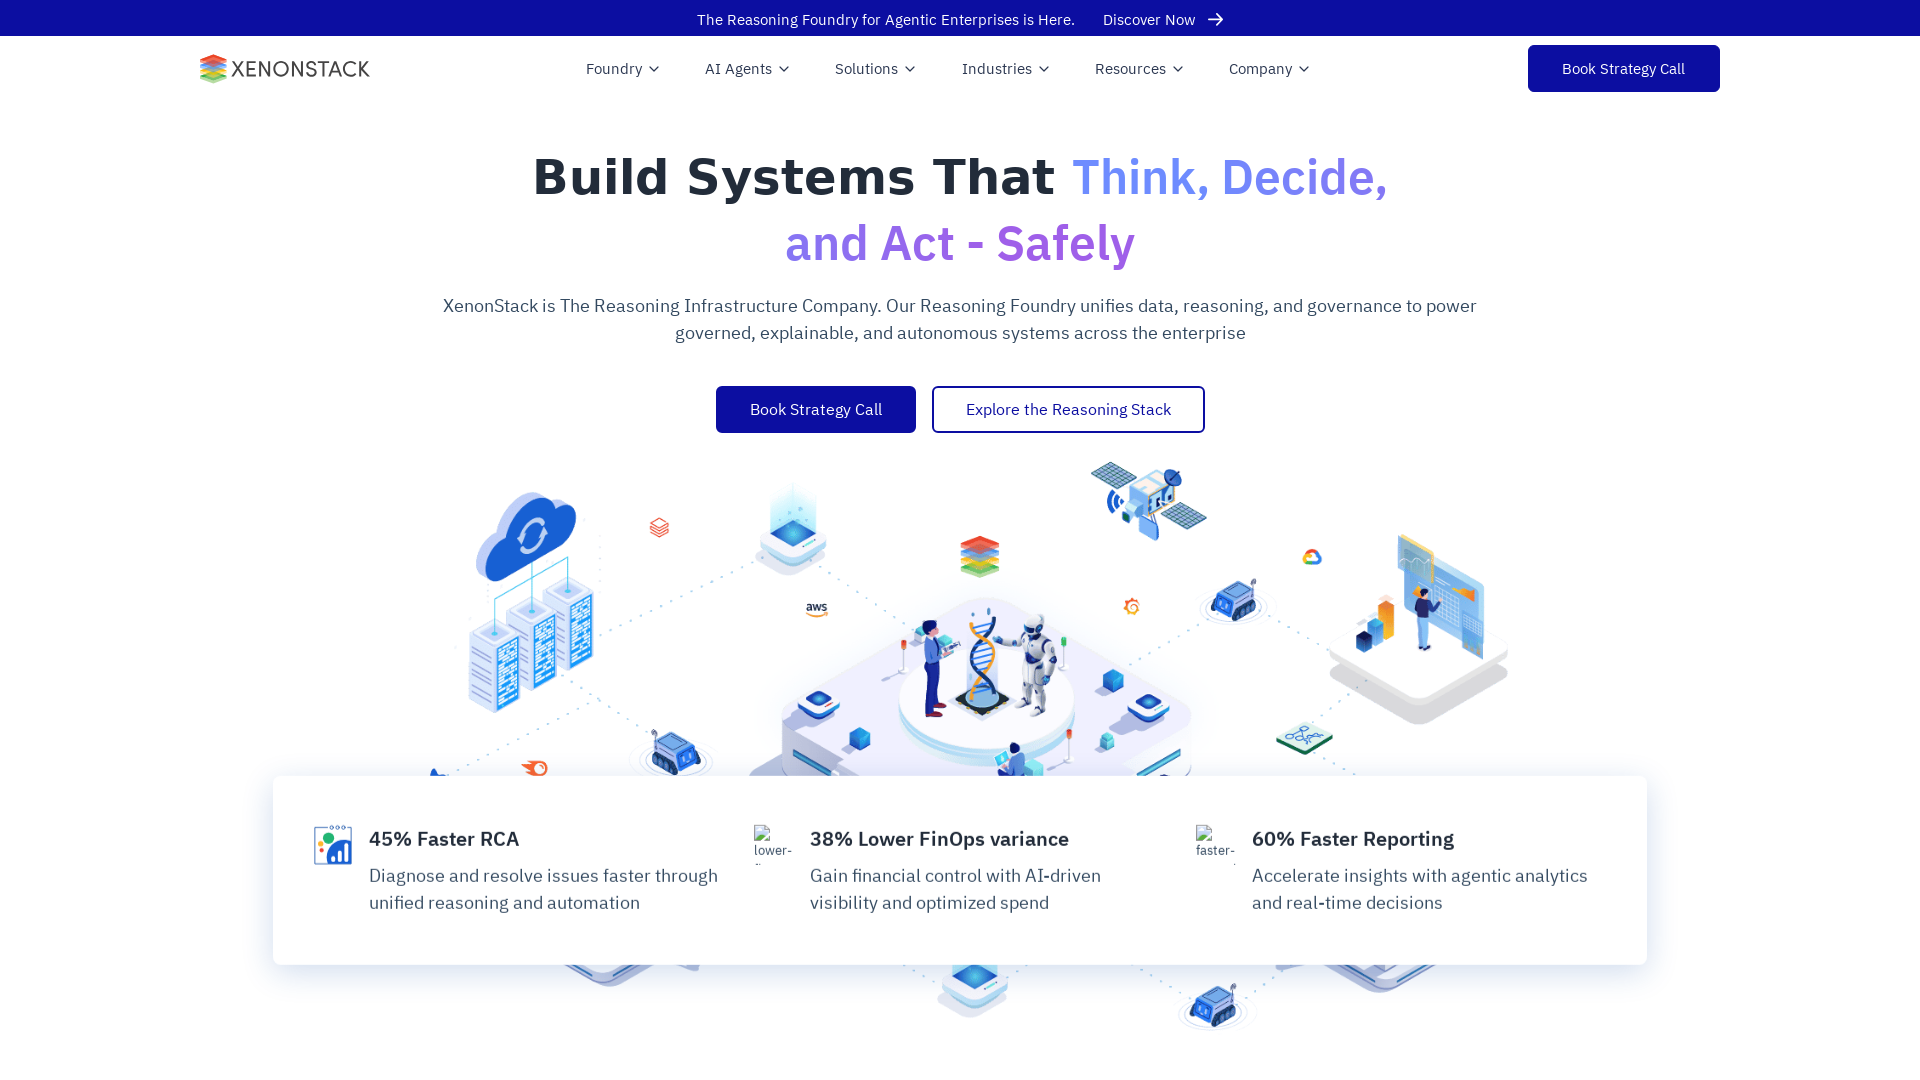

Scrolled down 1000px on desktop viewport
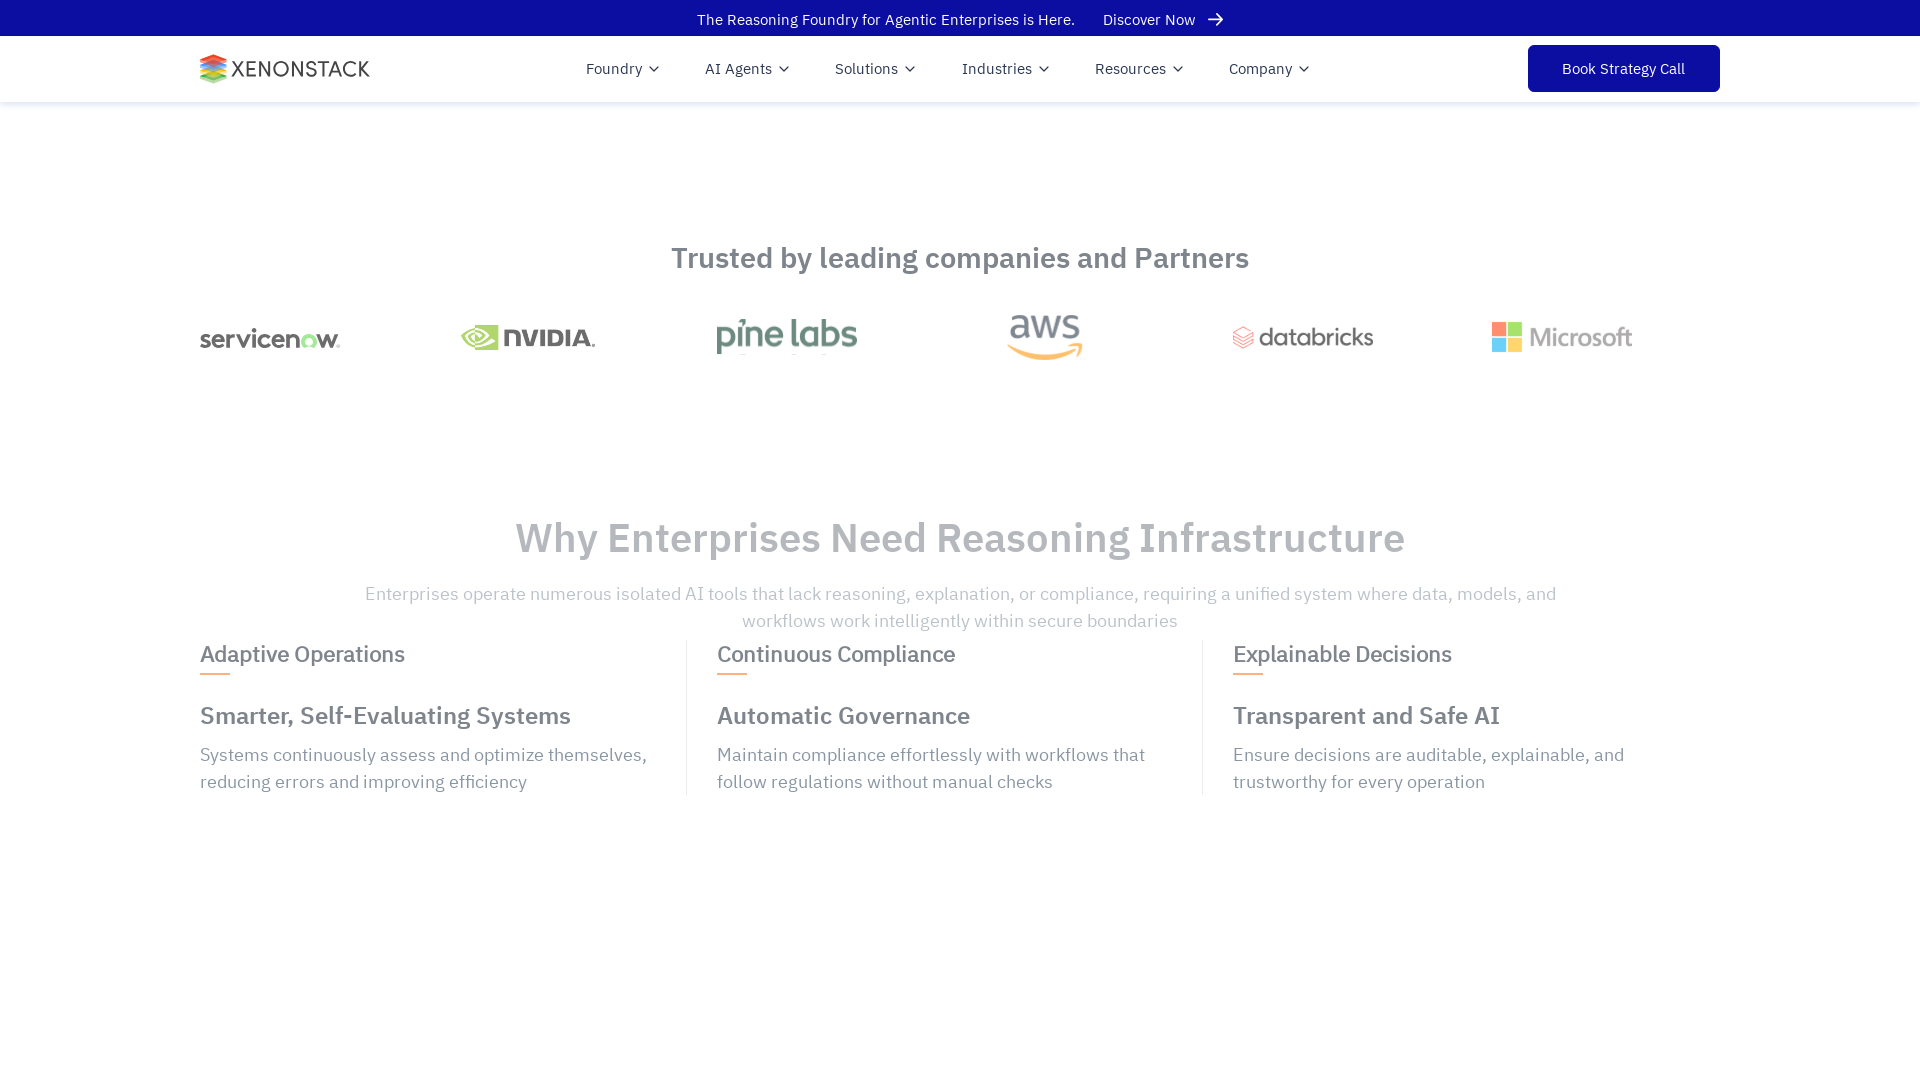

Set viewport to tablet size (768x1024)
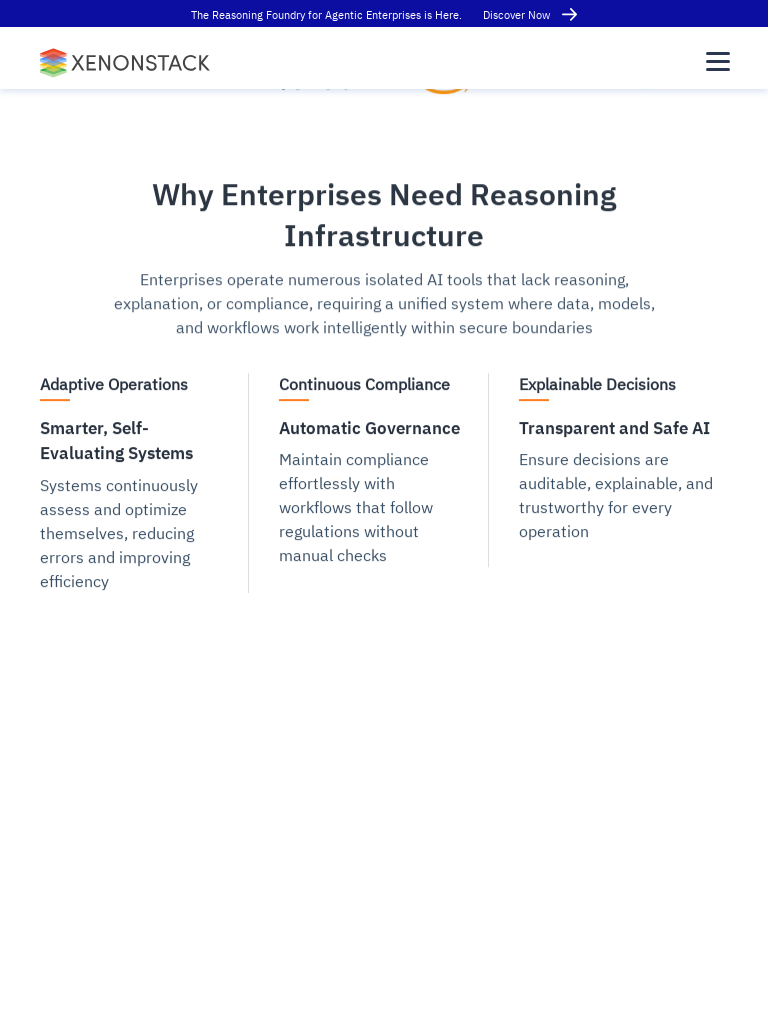

Reloaded page for tablet viewport
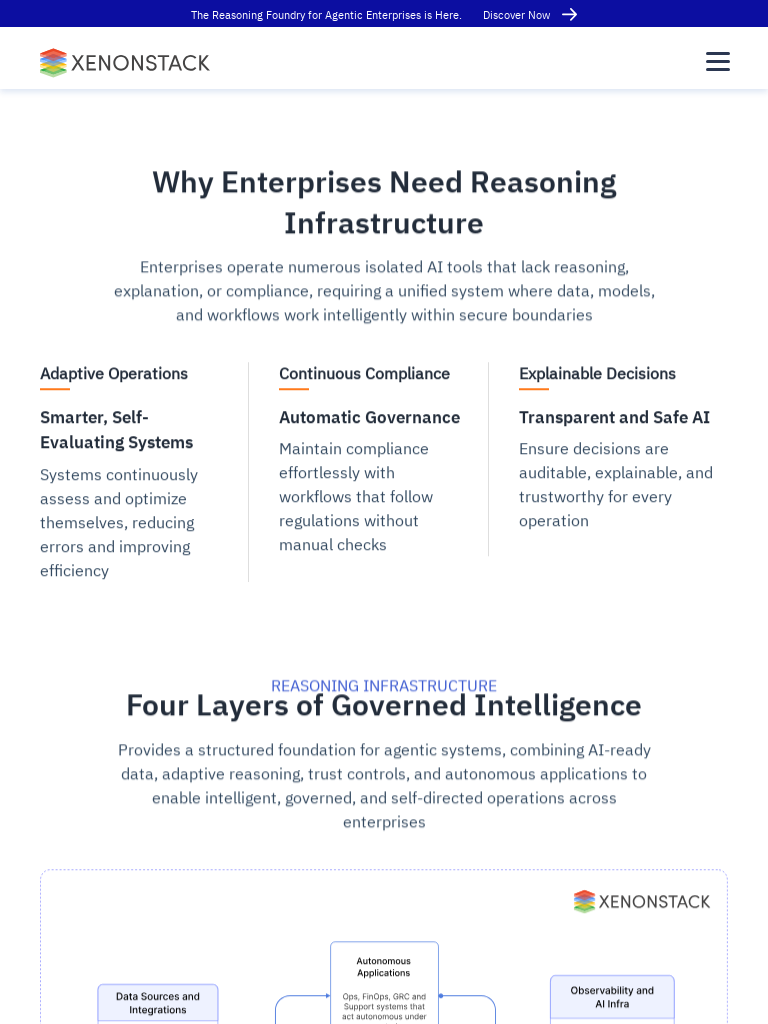

Page loaded and DOM content ready for tablet
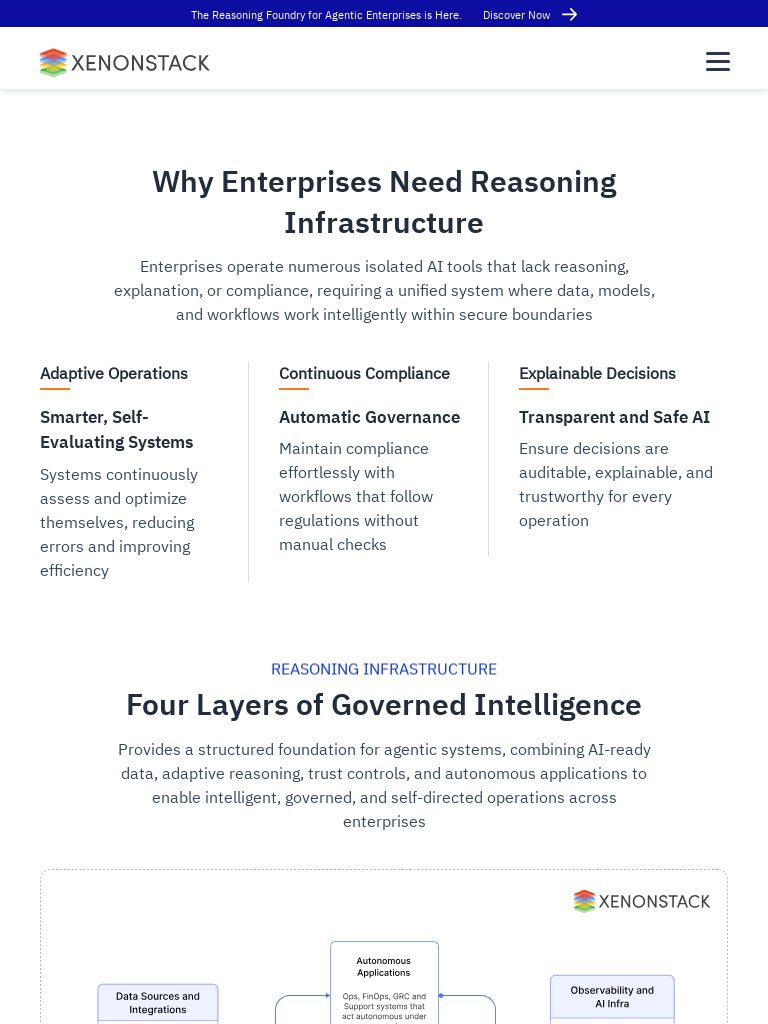

Scrolled down 1000px on tablet viewport
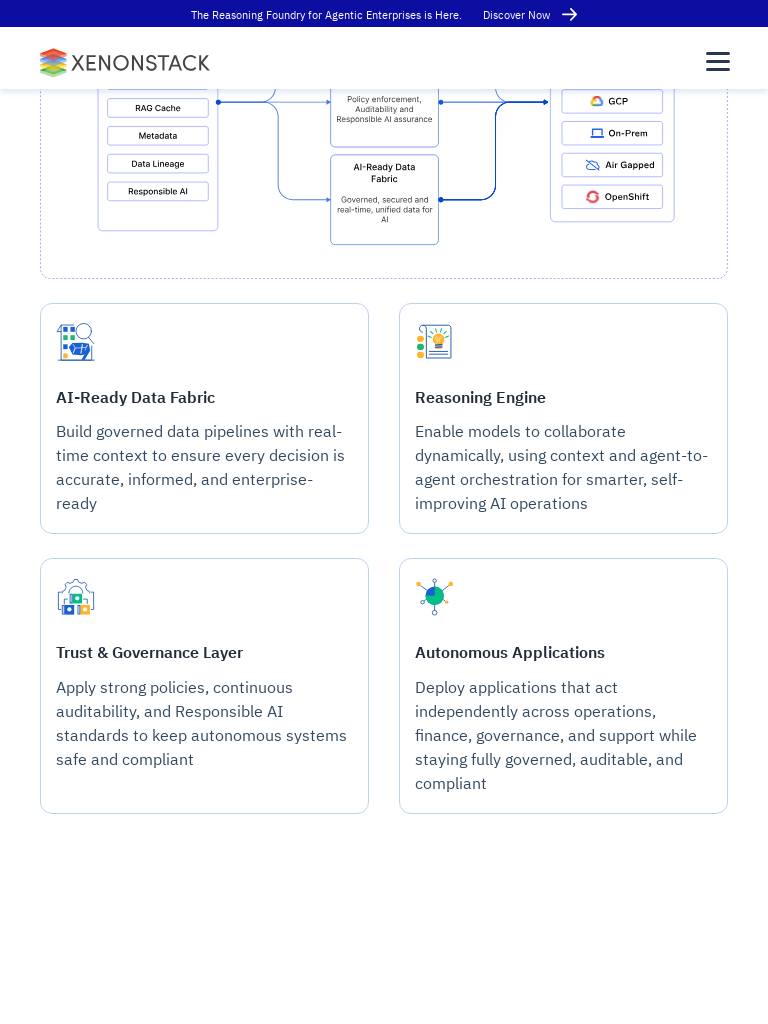

Set viewport to mobile size (375x667)
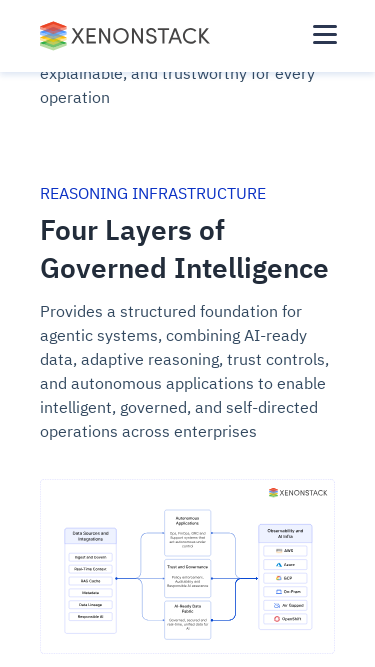

Reloaded page for mobile viewport
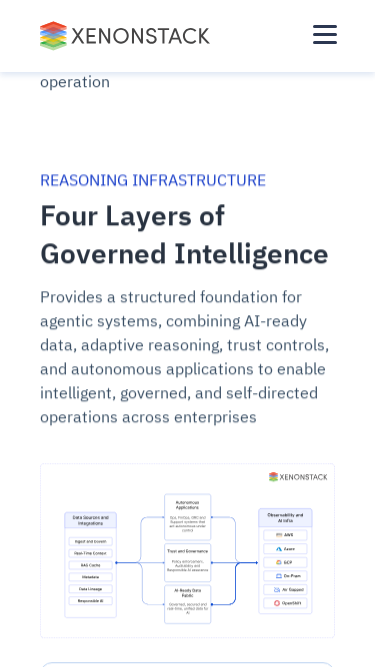

Page loaded and DOM content ready for mobile
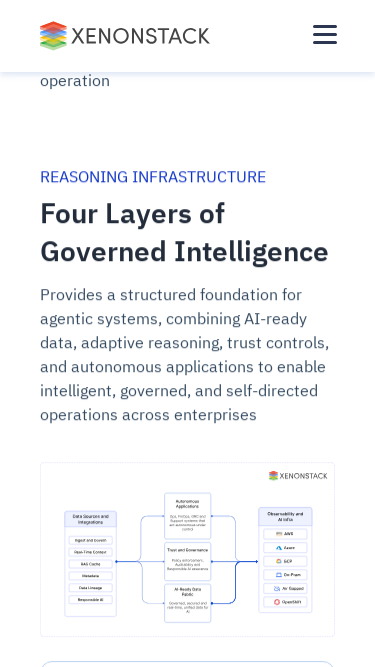

Scrolled down 1000px on mobile viewport
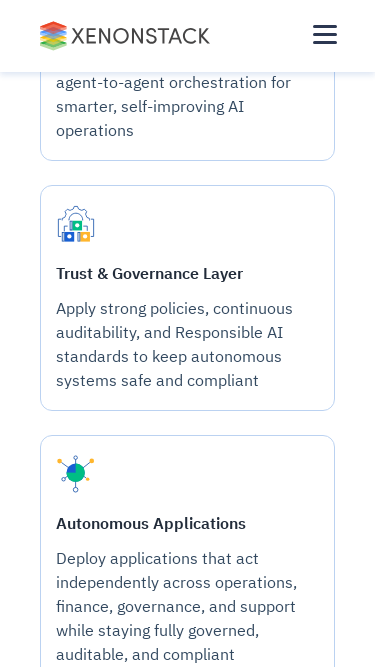

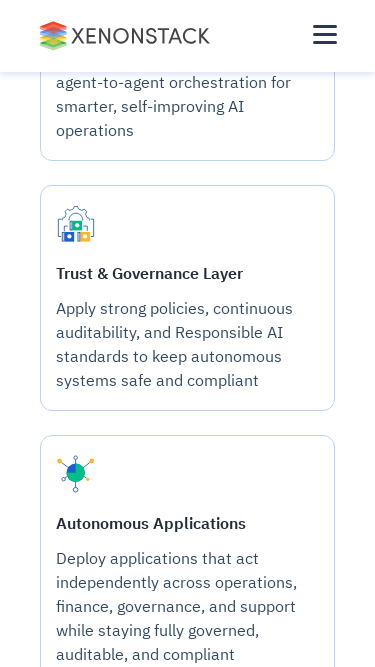